Tests JavaScript prompt alert functionality by clicking a button, entering text into the prompt, accepting it, and verifying the result message

Starting URL: https://testcenter.techproeducation.com/index.php?page=javascript-alerts

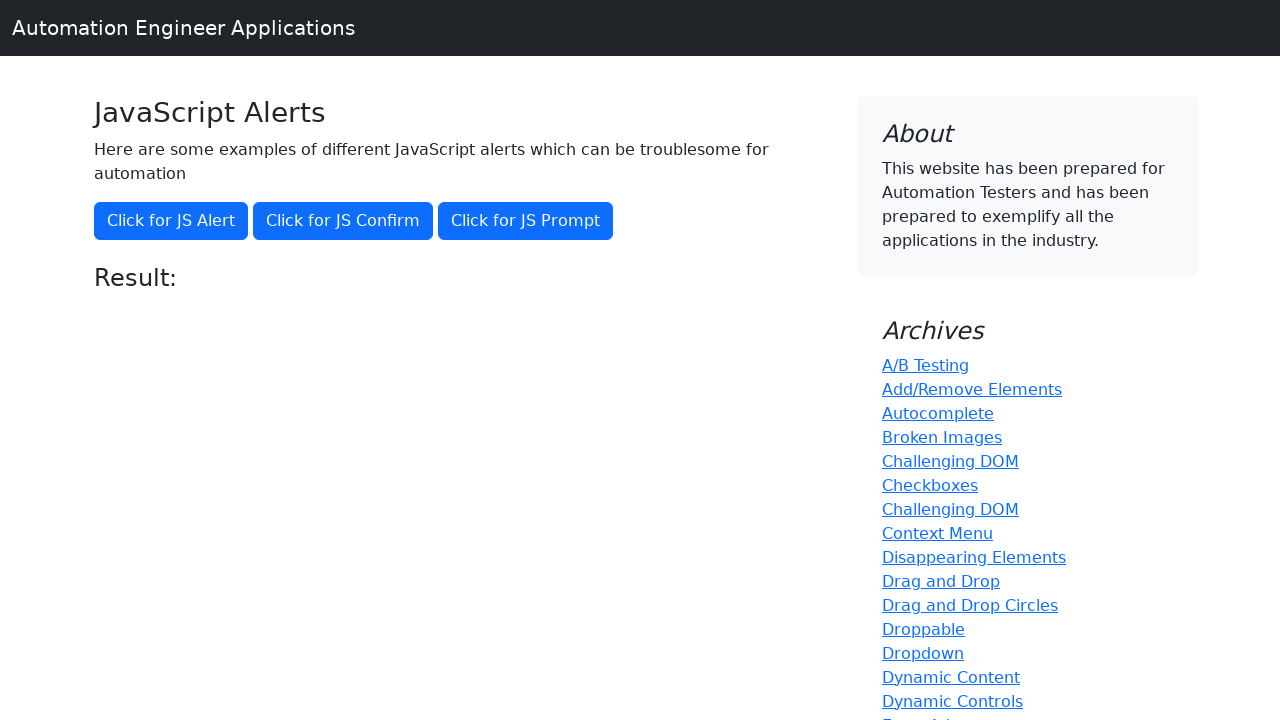

Clicked button to trigger JavaScript prompt alert at (526, 221) on xpath=//*[@onclick='jsPrompt()']
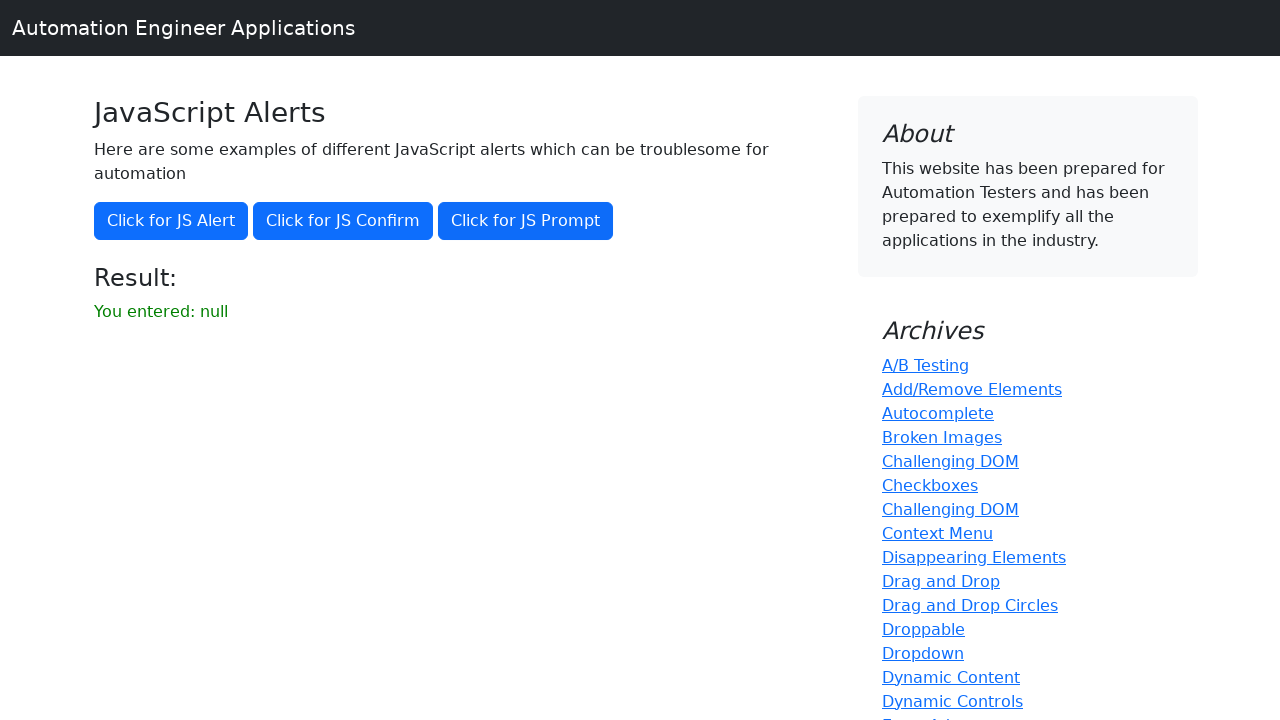

Waited 500ms for alert to appear
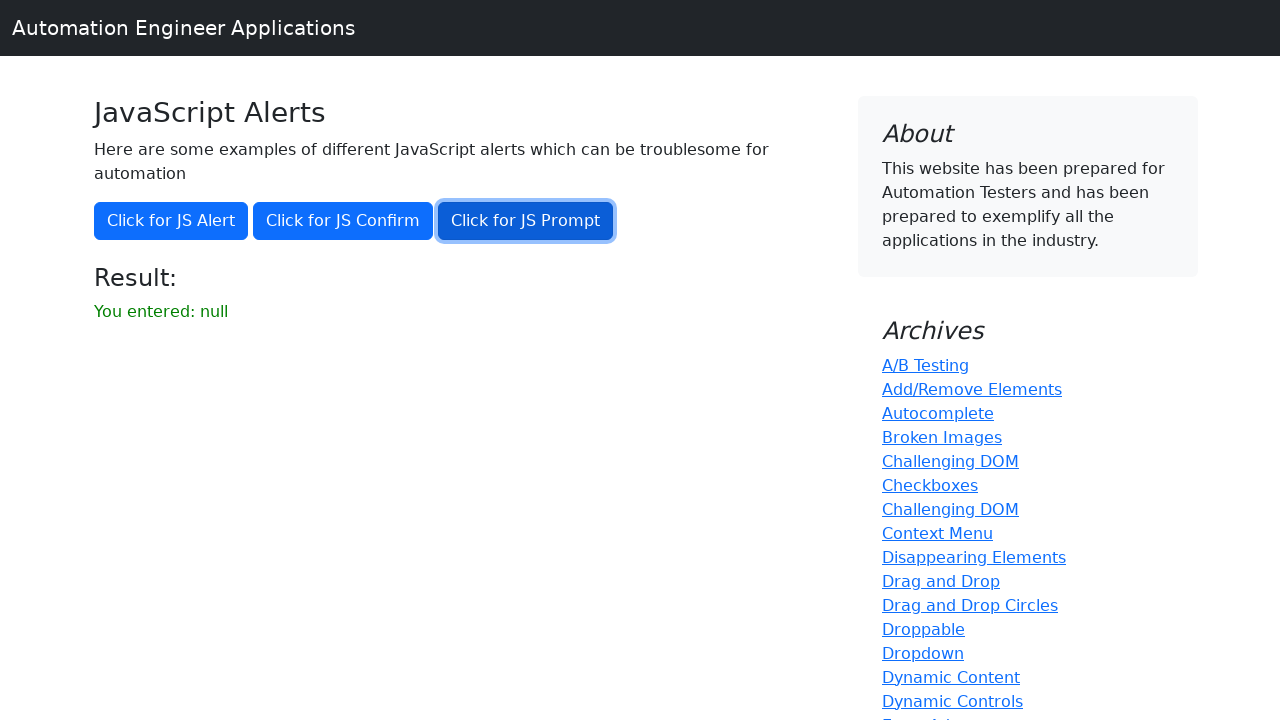

Set up dialog handler to accept prompt with text 'Ahmet'
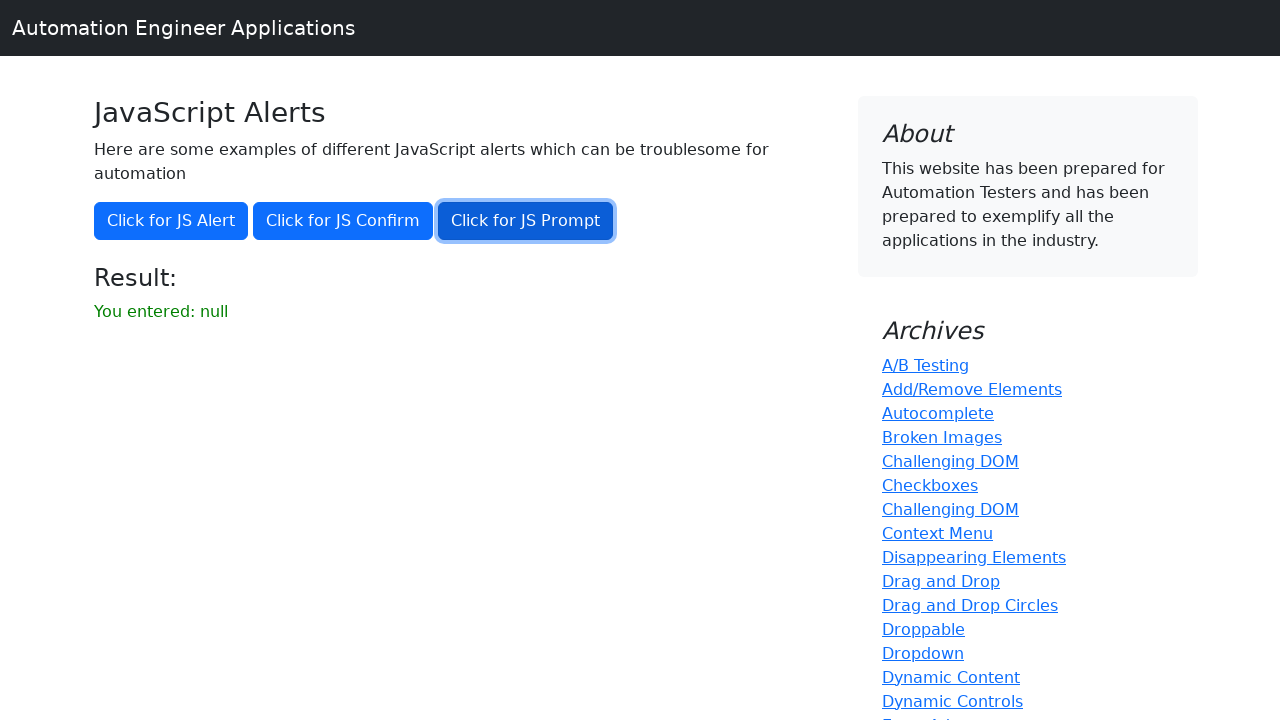

Clicked button to trigger prompt alert again at (526, 221) on xpath=//*[@onclick='jsPrompt()']
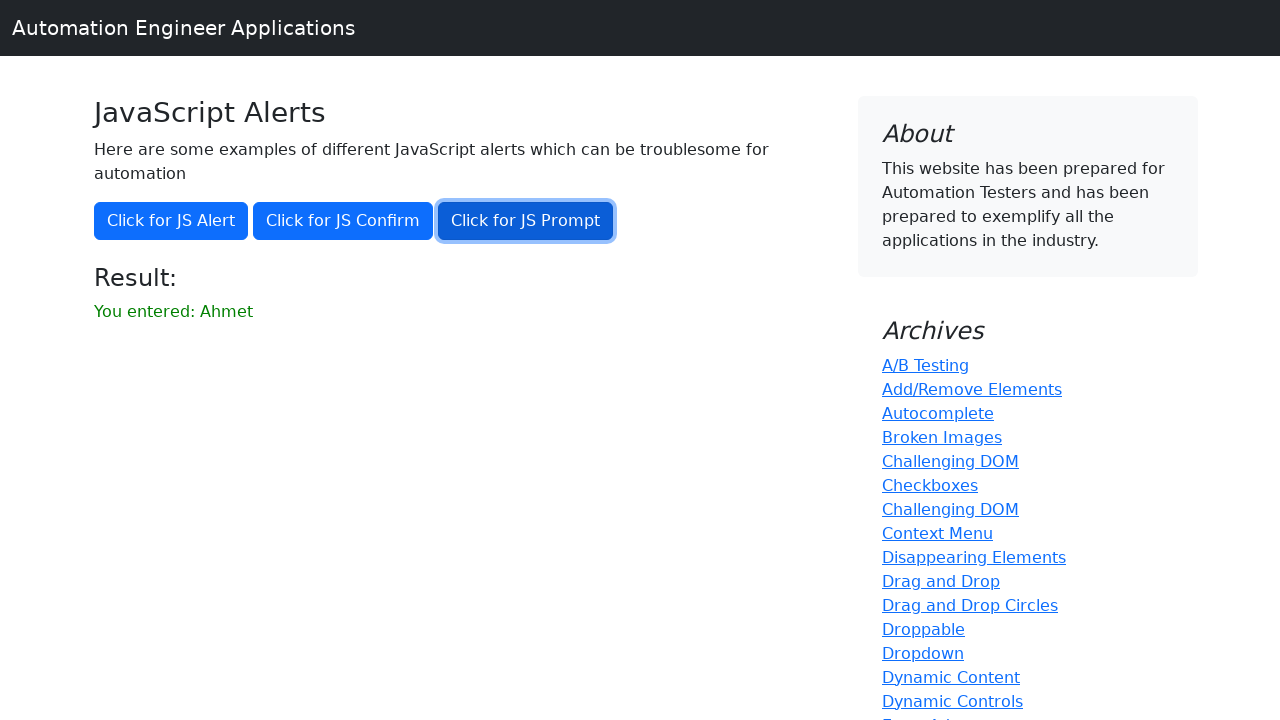

Result message element loaded
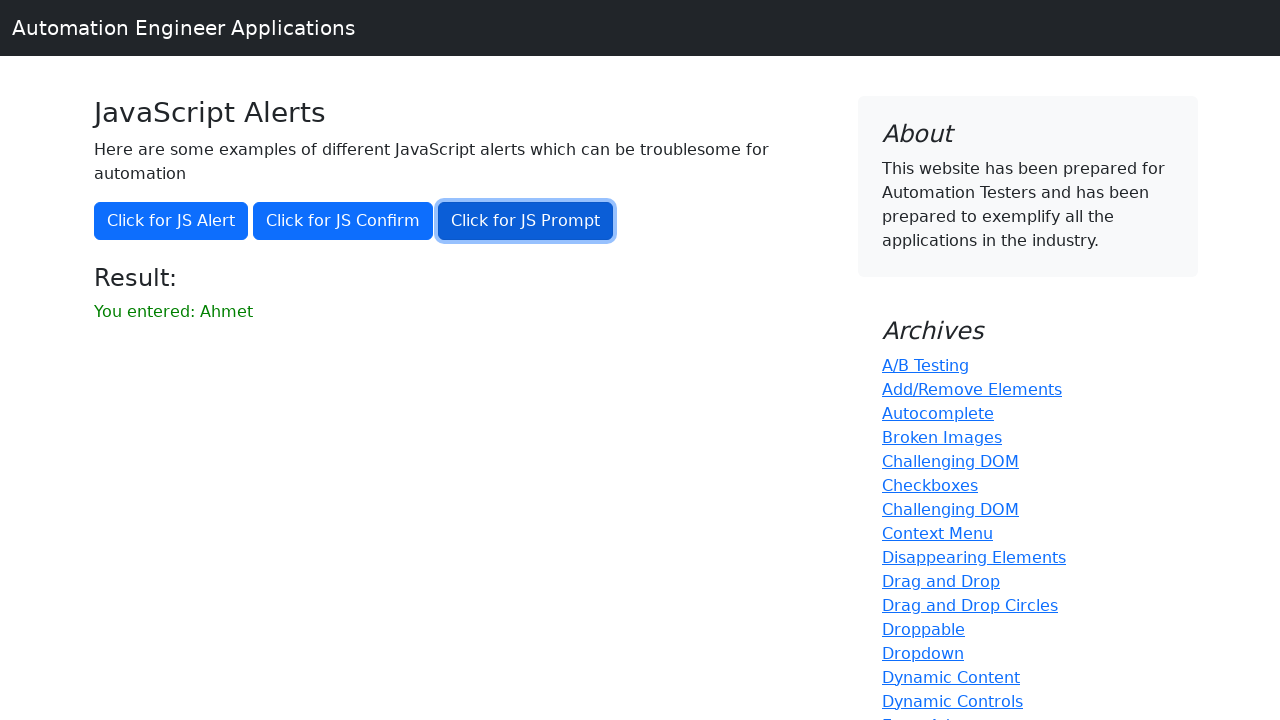

Retrieved result message text content
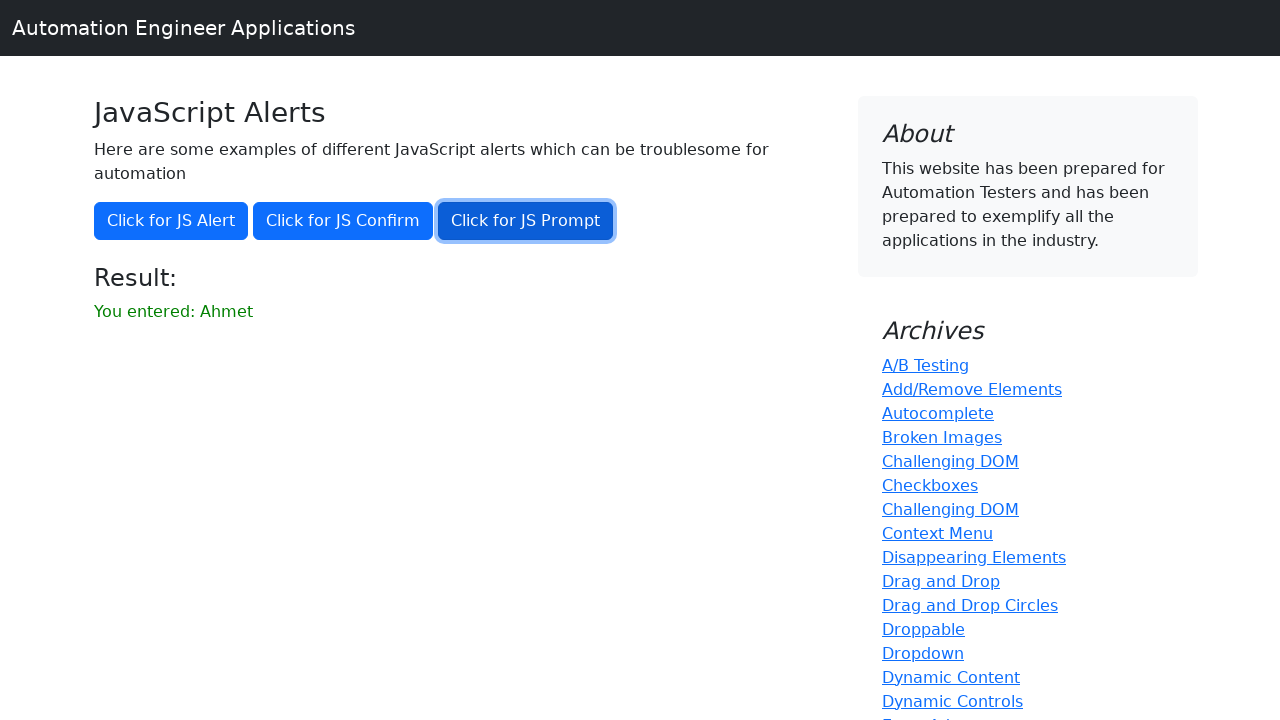

Verified that 'Ahmet' is present in the result message
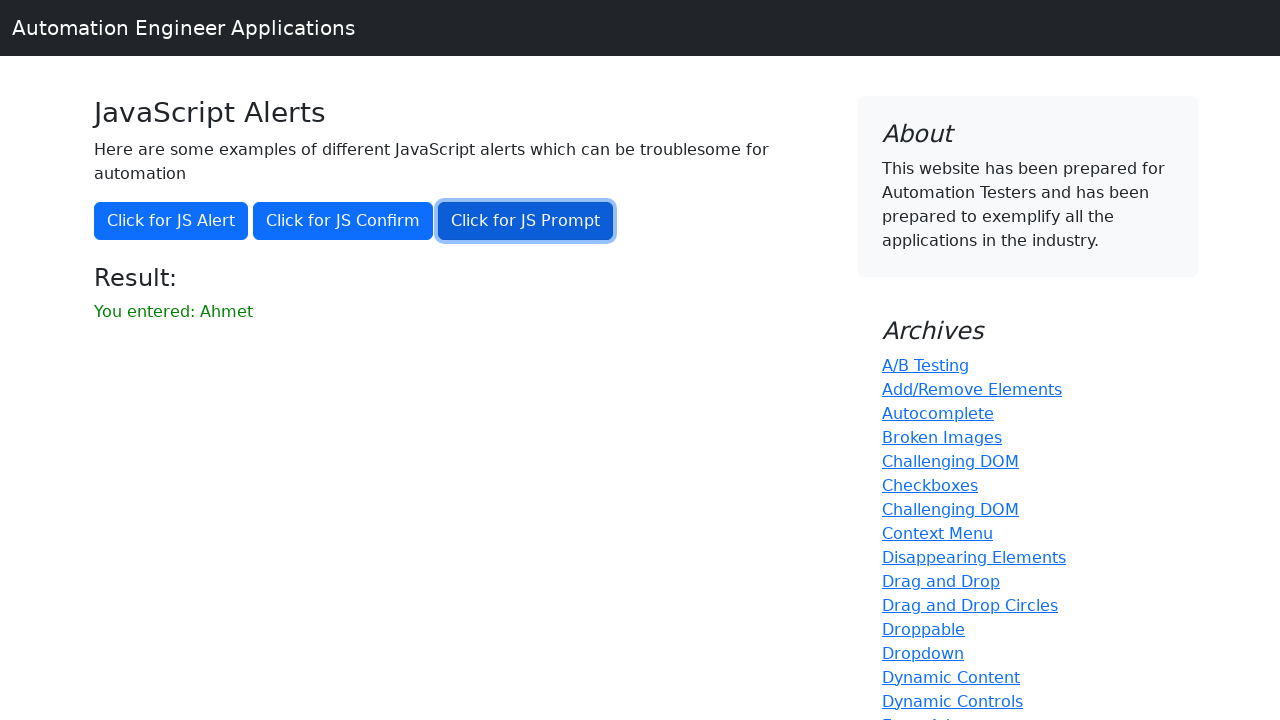

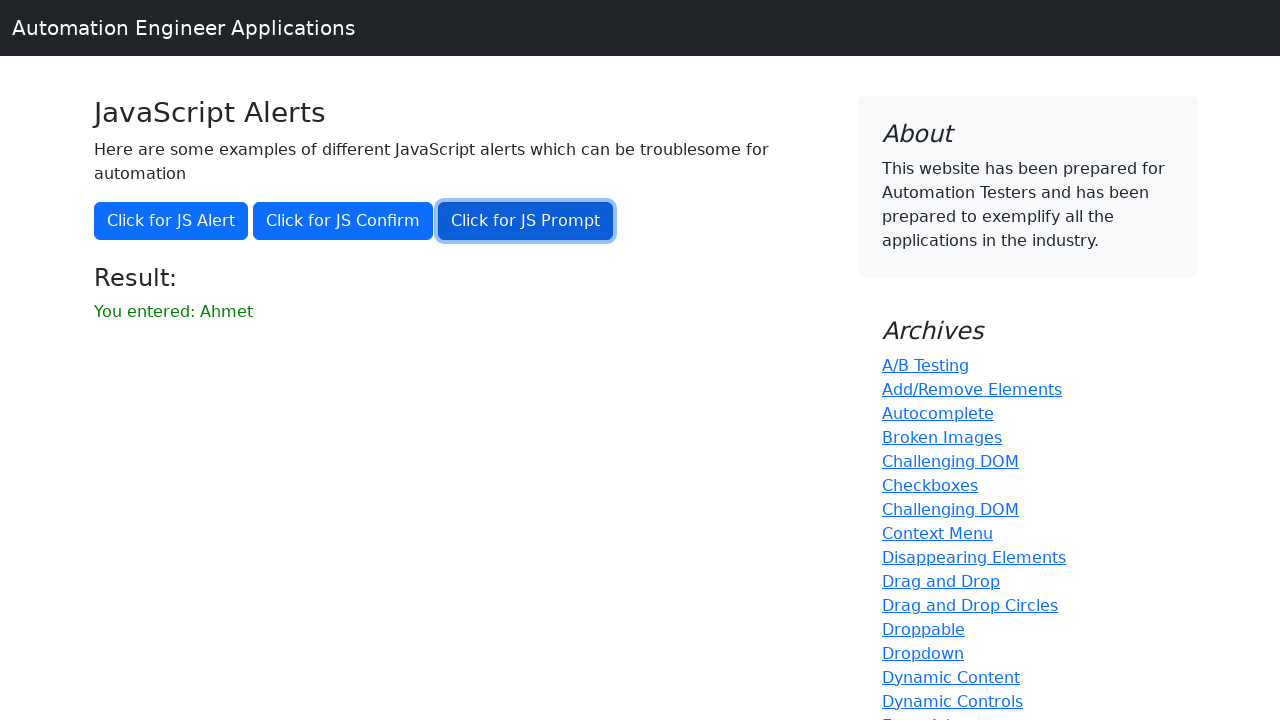